Solves a math problem by extracting two numbers from the page, calculating their sum, and selecting the result from a dropdown menu before submitting

Starting URL: http://suninjuly.github.io/selects1.html

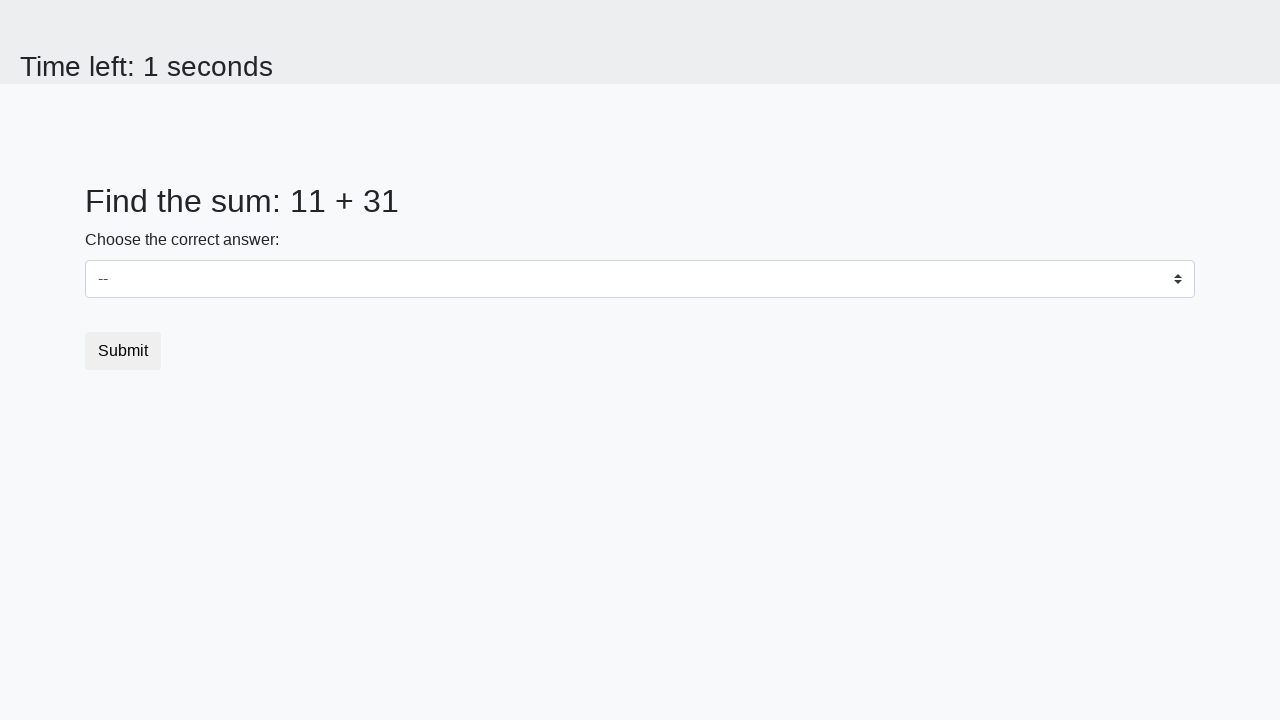

Extracted first number from #num1 element
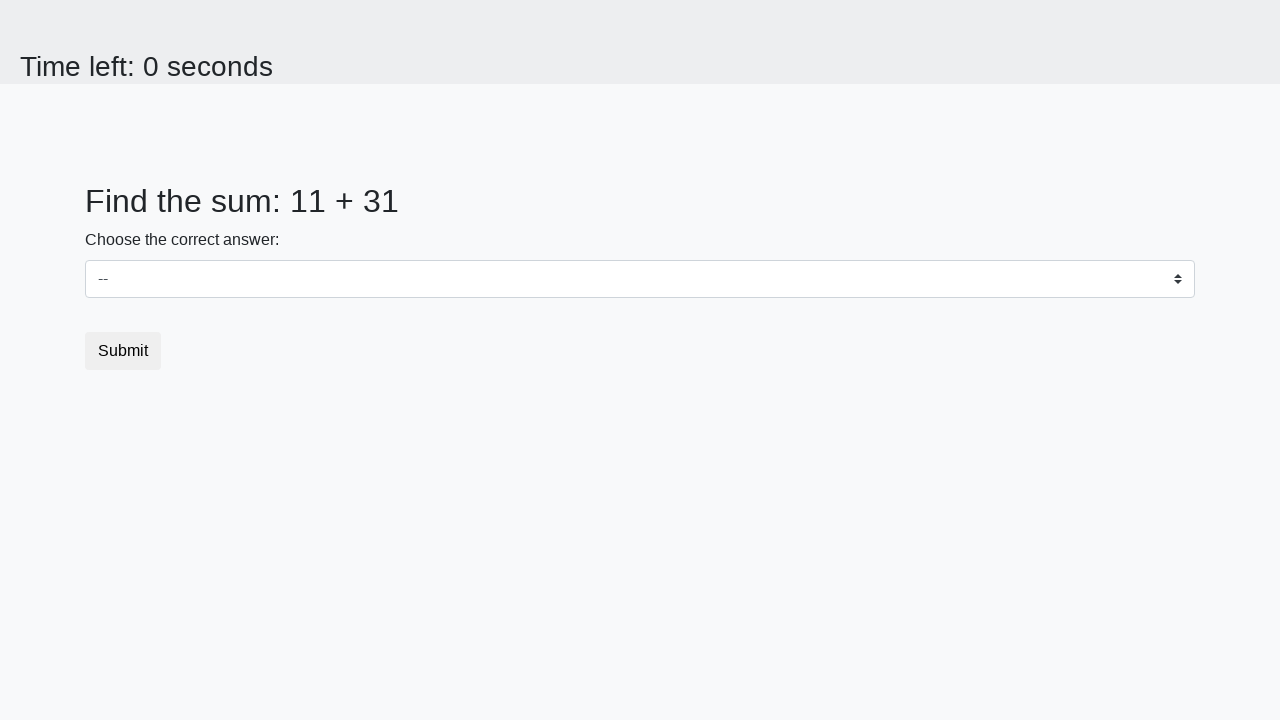

Extracted second number from #num2 element
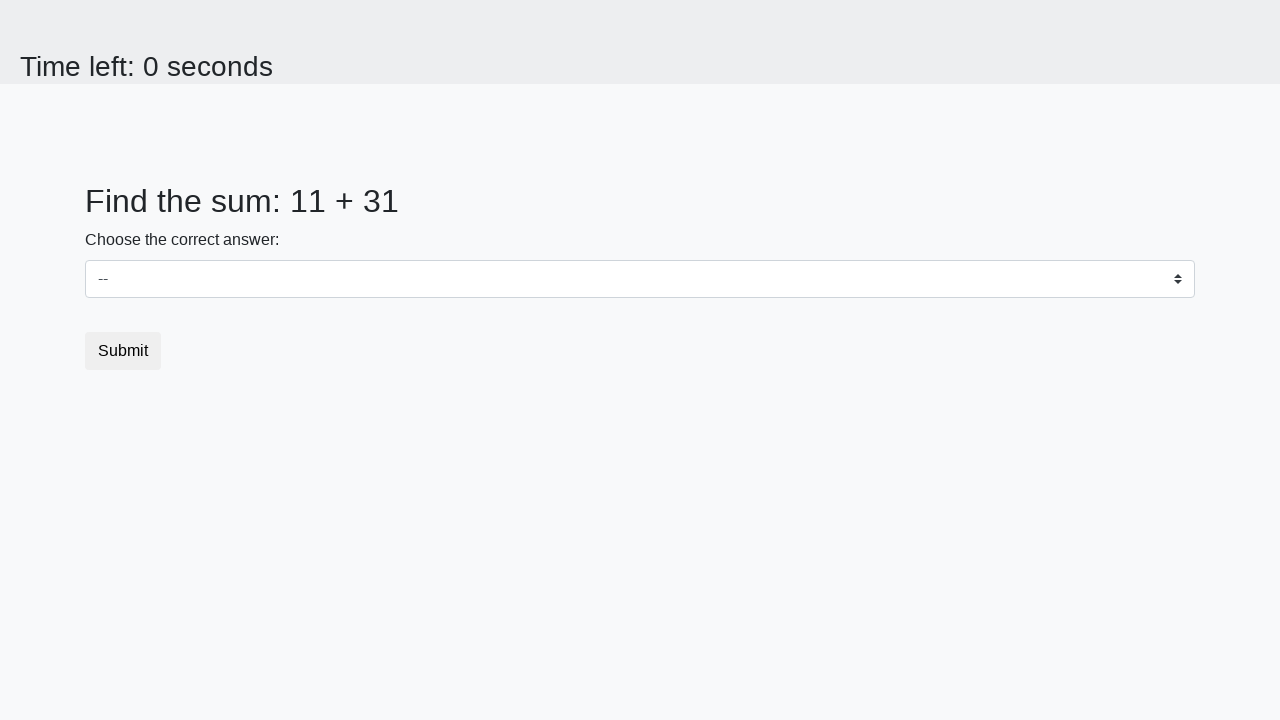

Calculated sum: 11 + 31 = 42
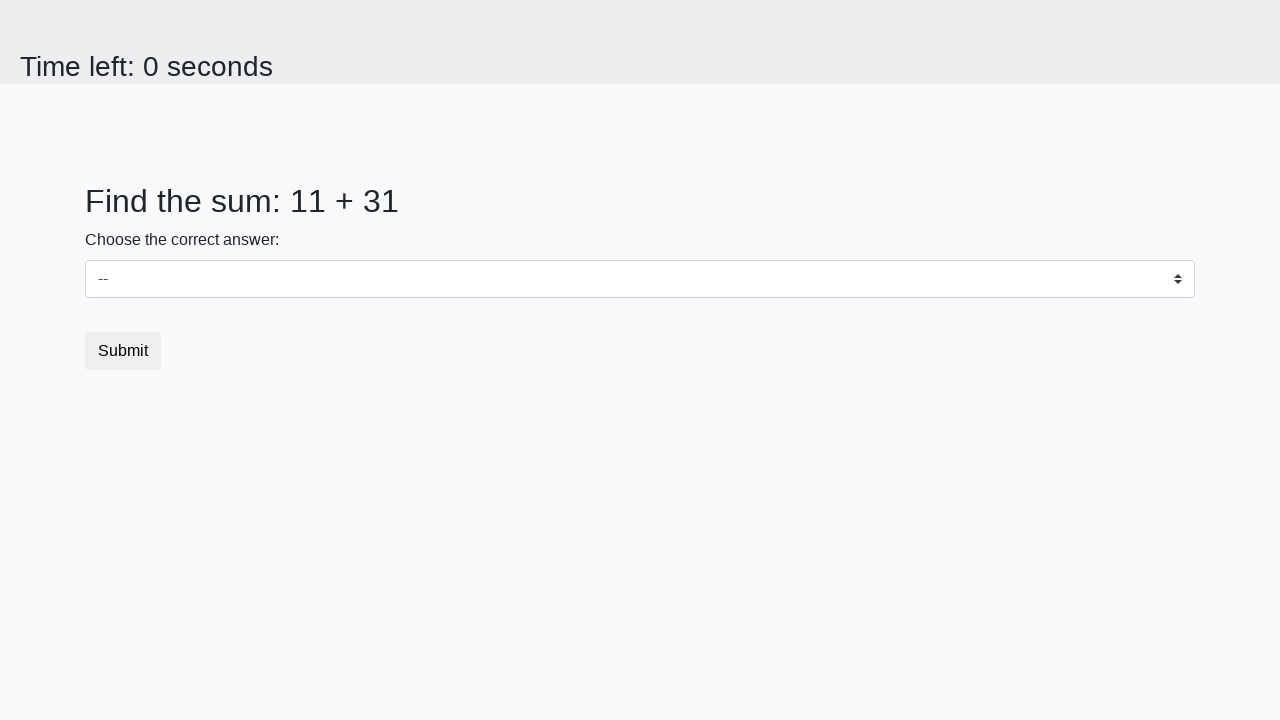

Selected 42 from dropdown menu on select
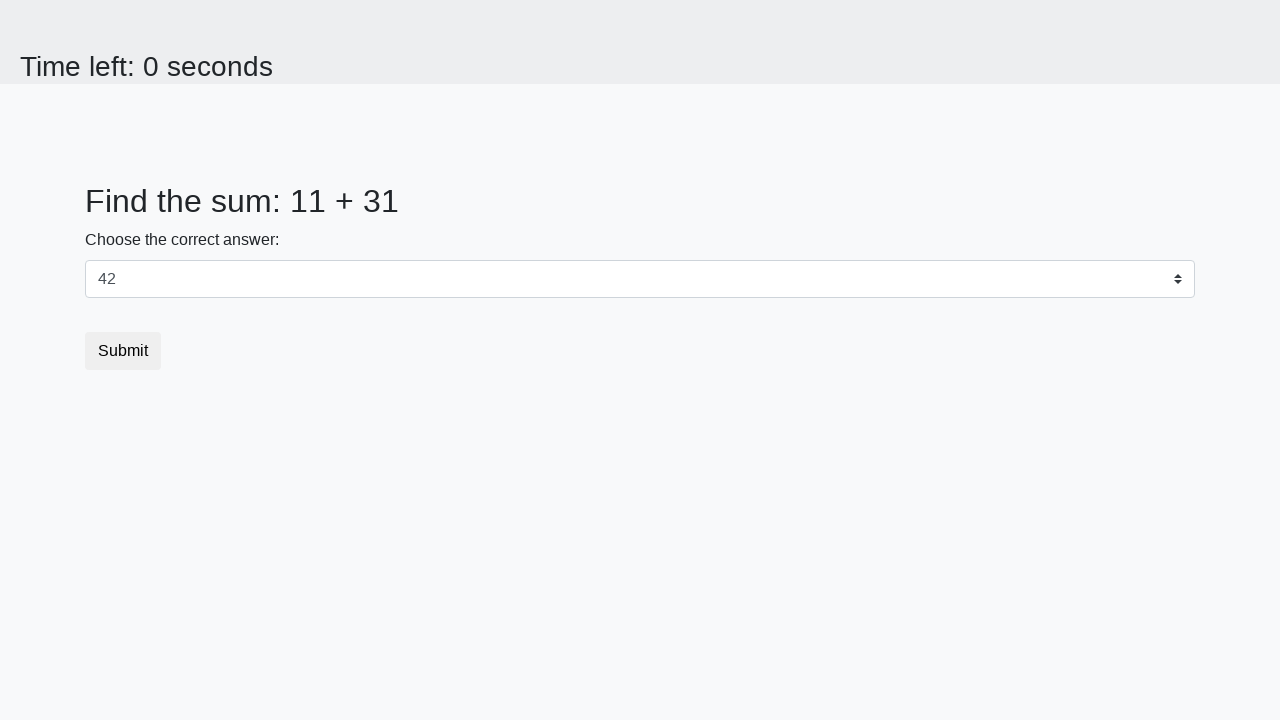

Clicked submit button to submit the form at (123, 351) on button.btn
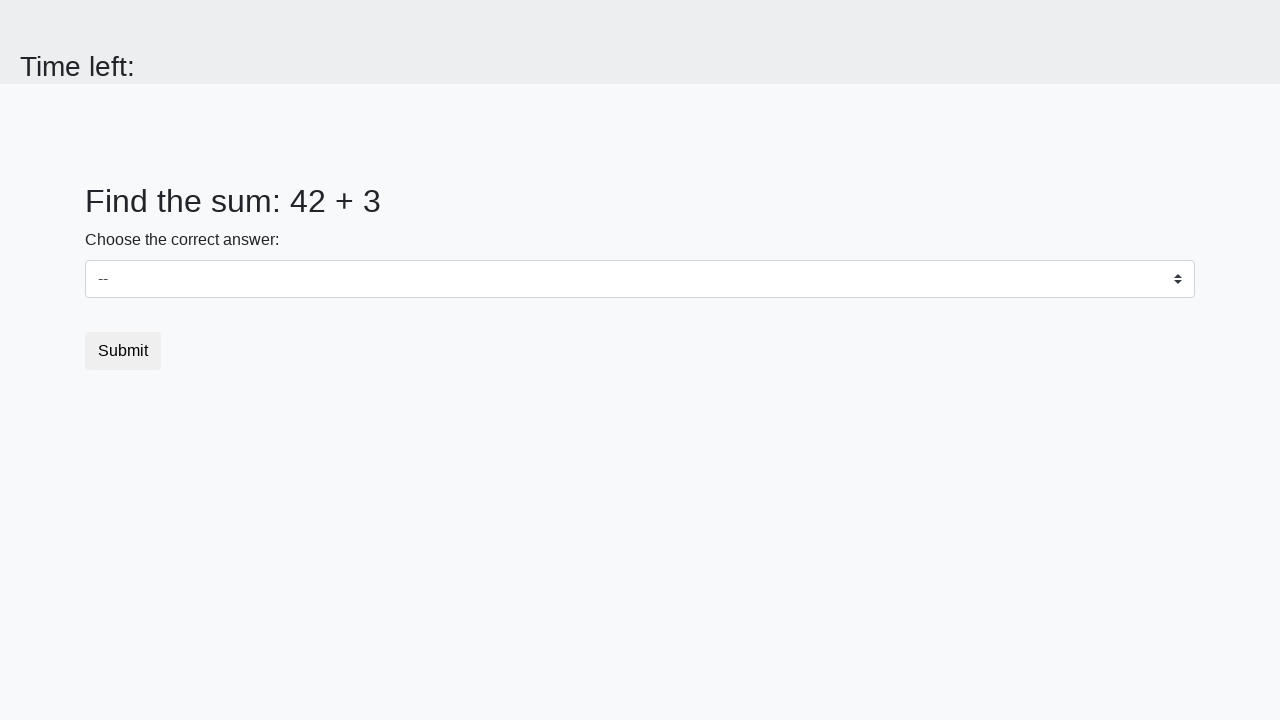

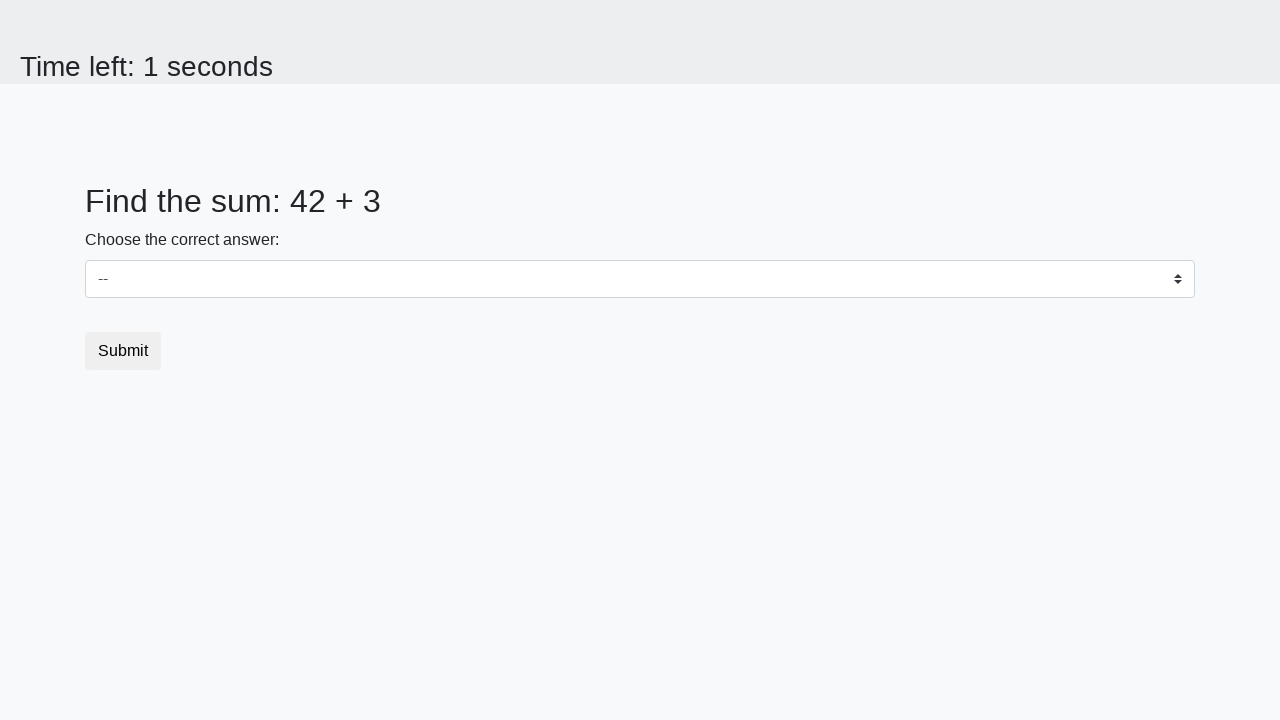